Tests a simple form by filling in first name, last name, city, and country fields using different element locator strategies, then submits the form

Starting URL: http://suninjuly.github.io/simple_form_find_task.html

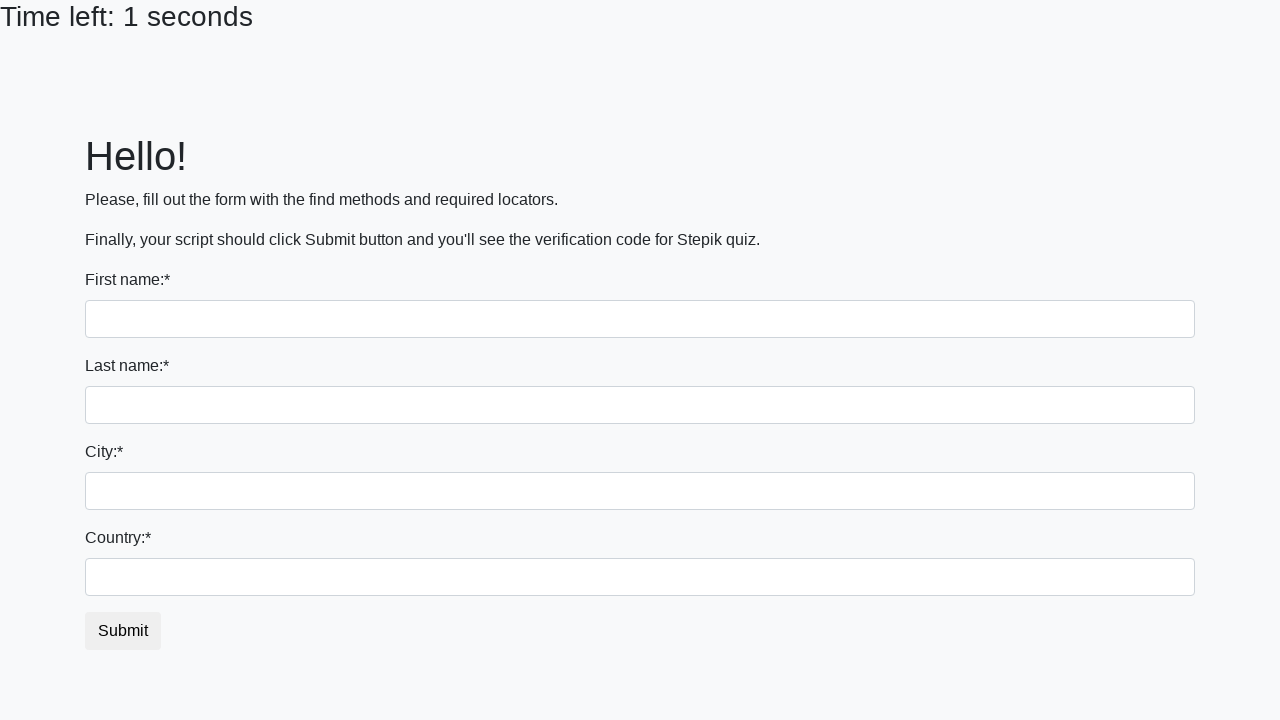

Filled first name field with 'Ivan' using tag name selector on input
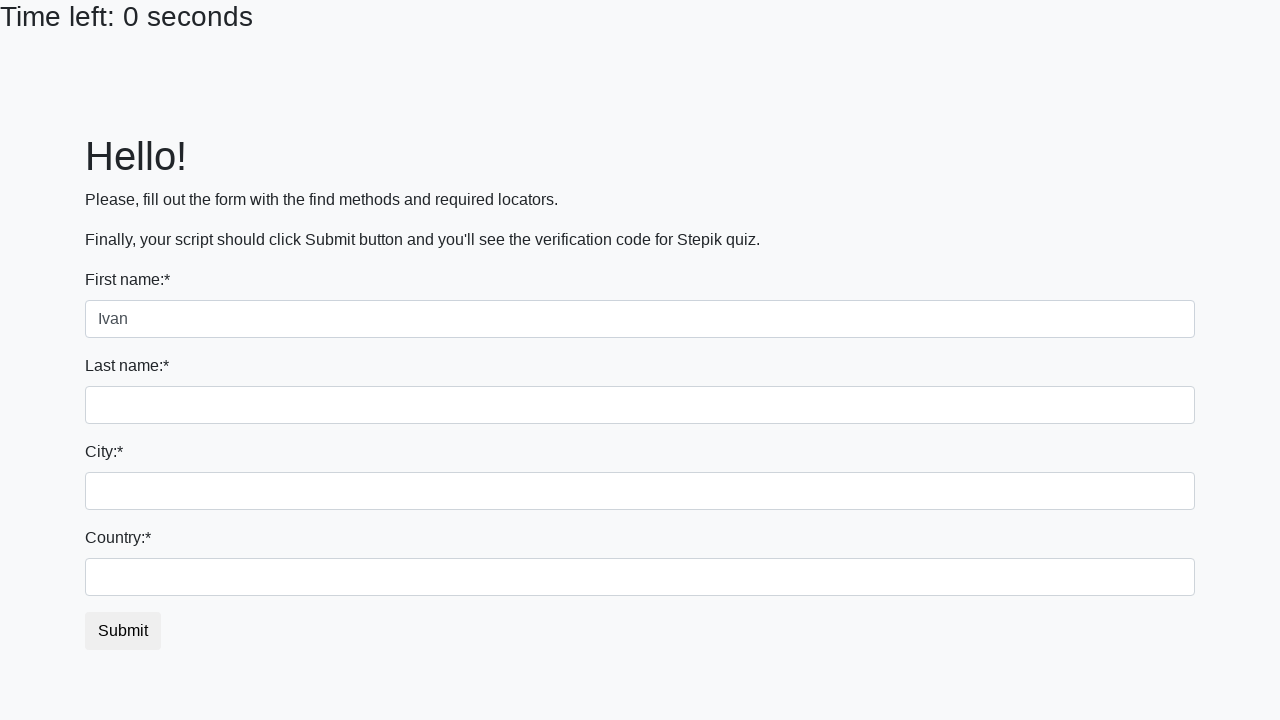

Filled last name field with 'Petrov' using name attribute selector on input[name='last_name']
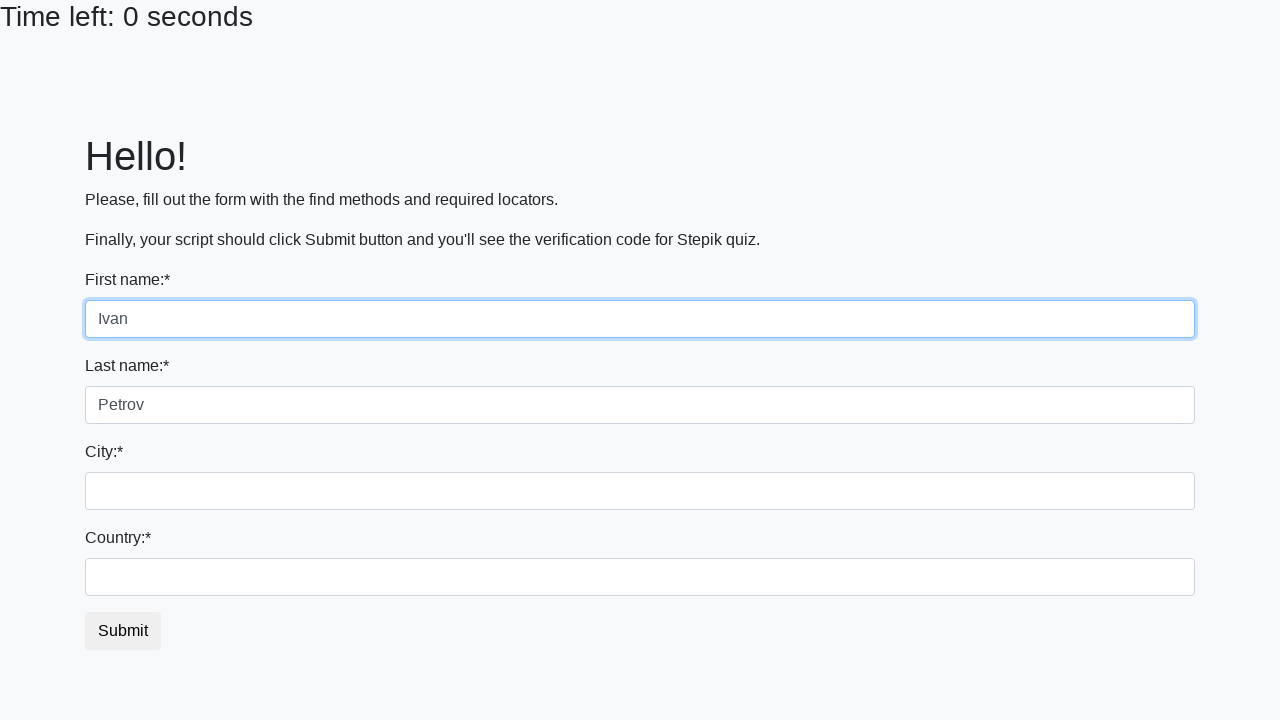

Filled city field with 'Smolensk' using class name selector on .city
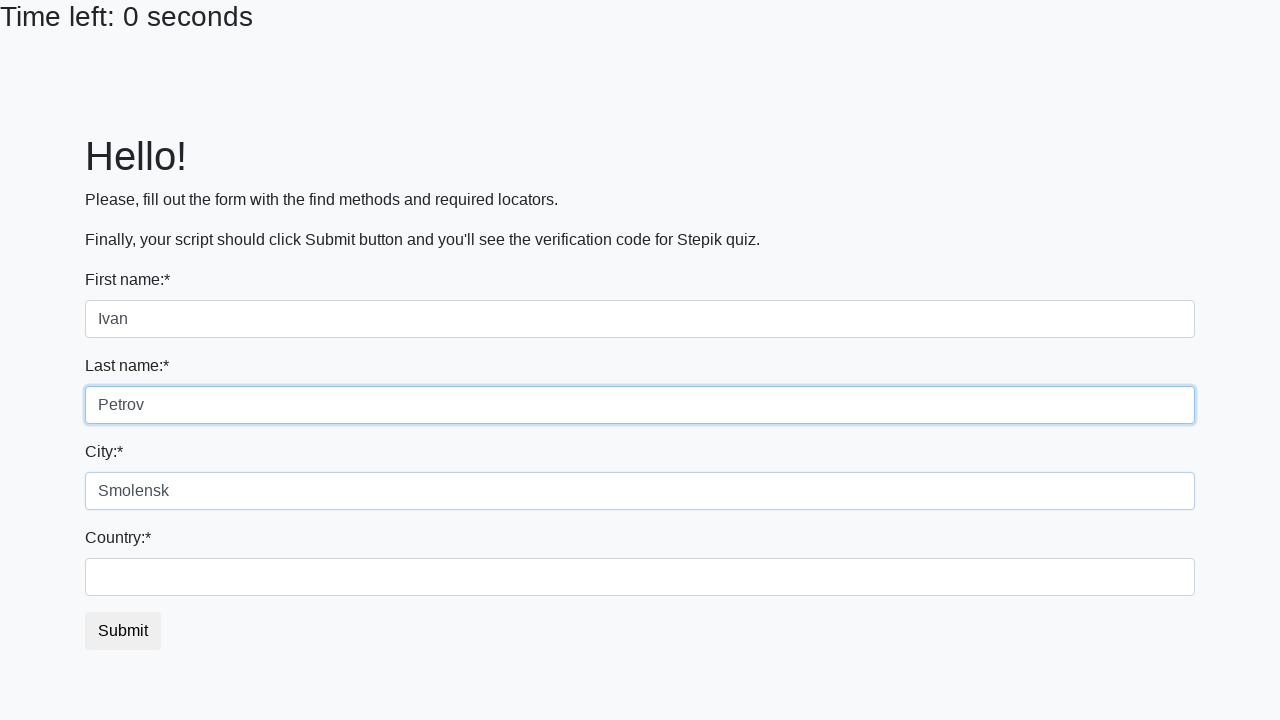

Filled country field with 'Russia' using id selector on #country
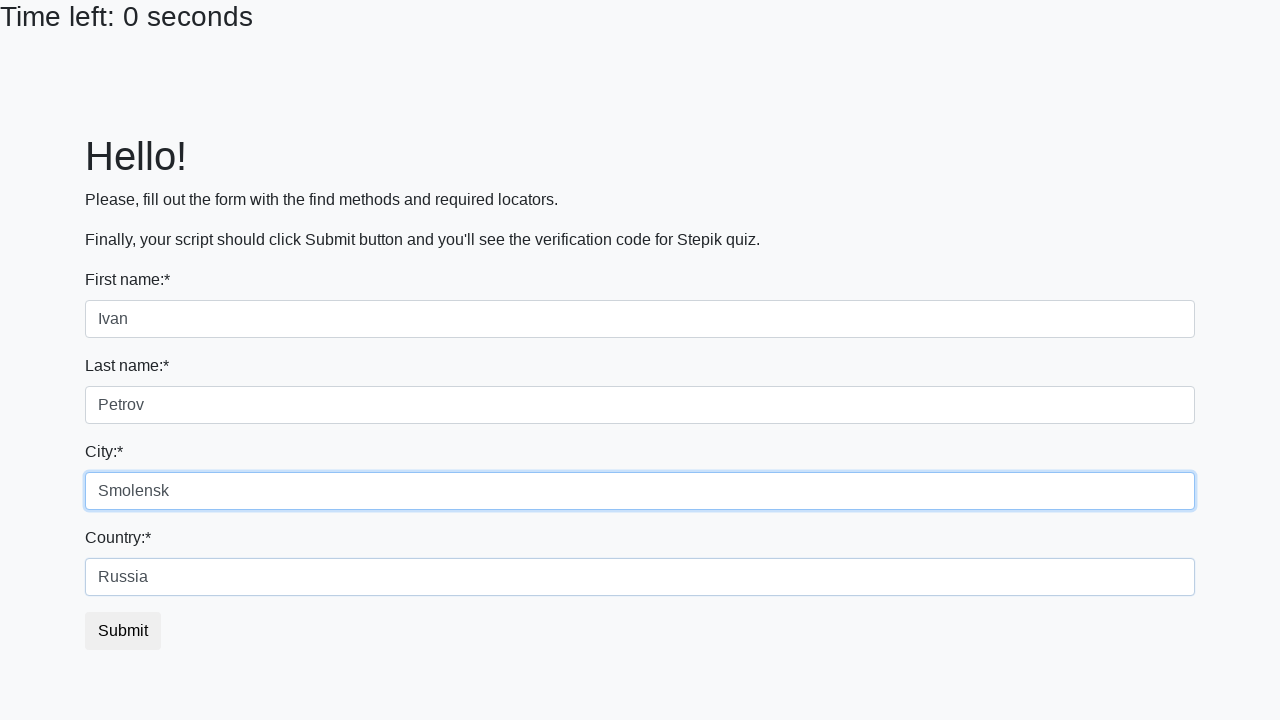

Clicked submit button to submit the form at (123, 631) on button.btn
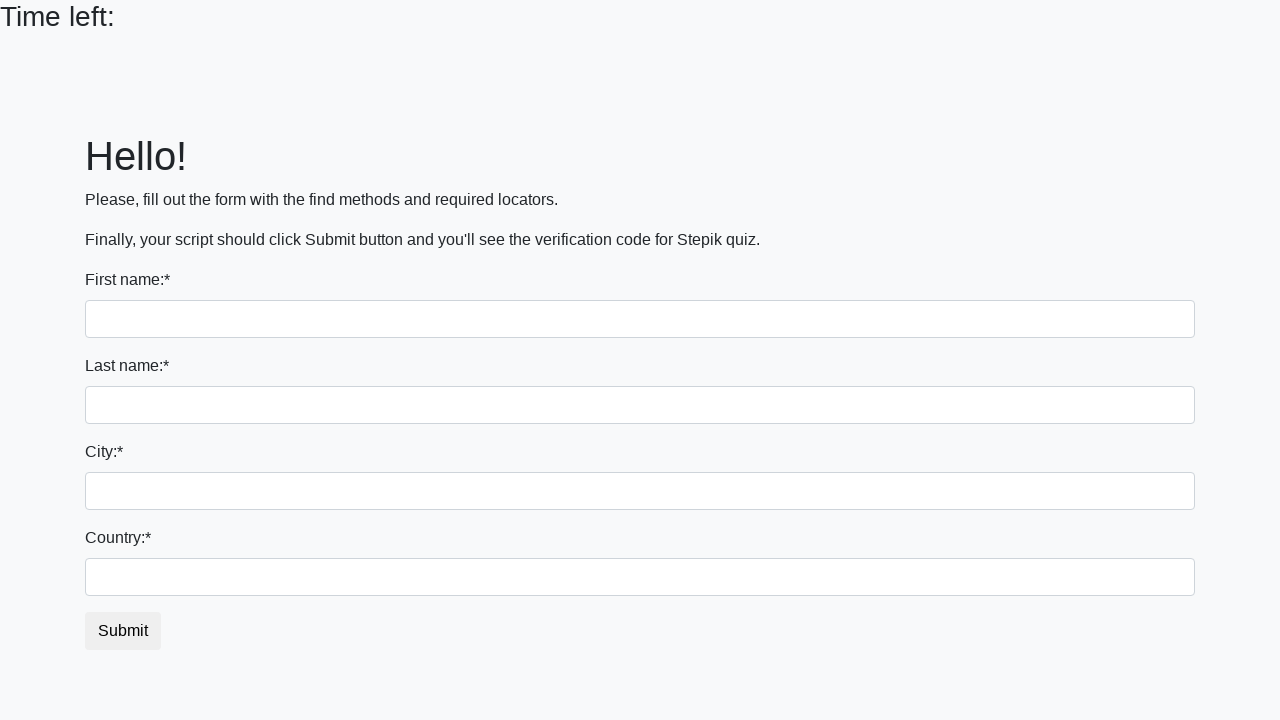

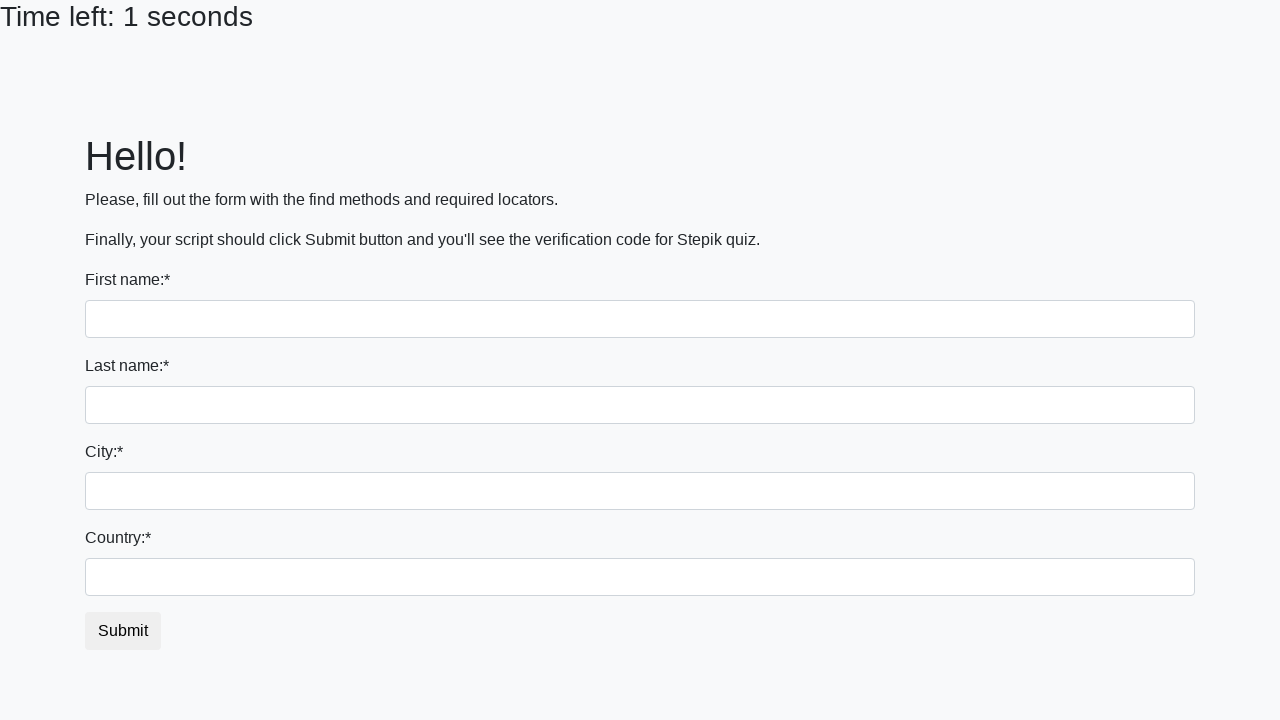